Tests a registration form by filling out all required fields (first name, last name, email, phone, address) and verifying the successful registration message

Starting URL: http://suninjuly.github.io/registration1.html

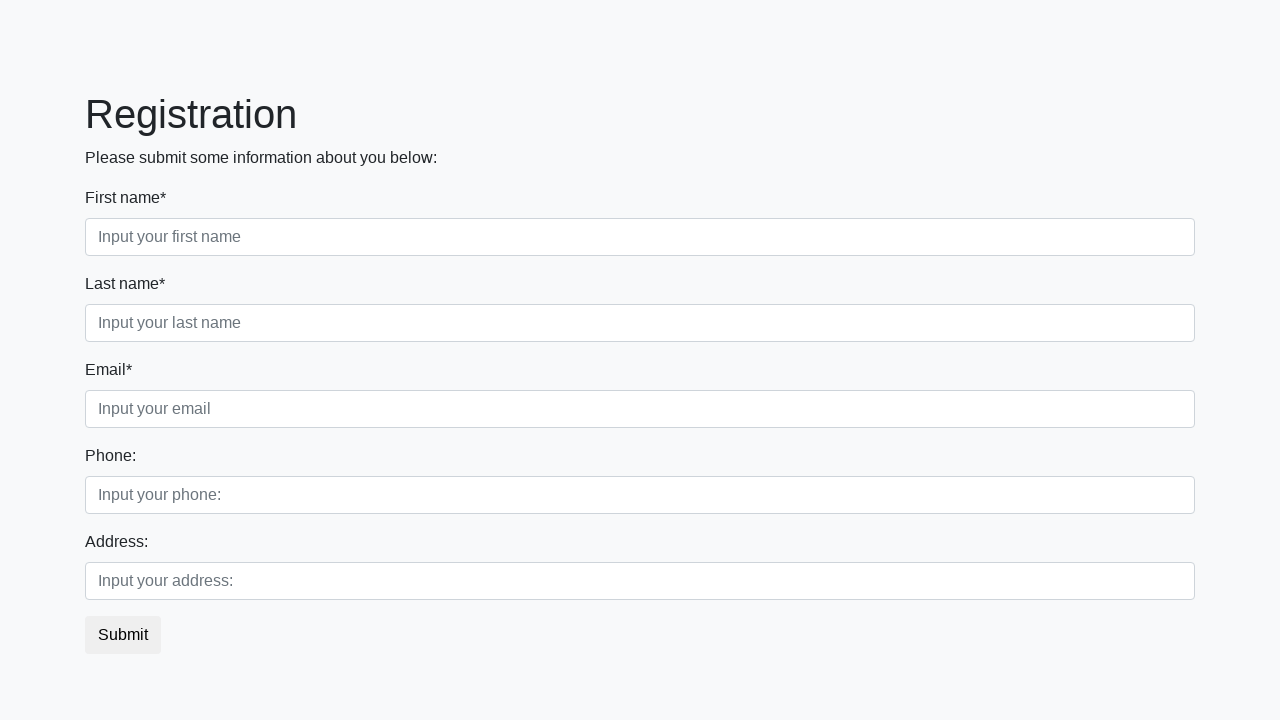

Filled first name field with 'FirstName' on .first_block input.first
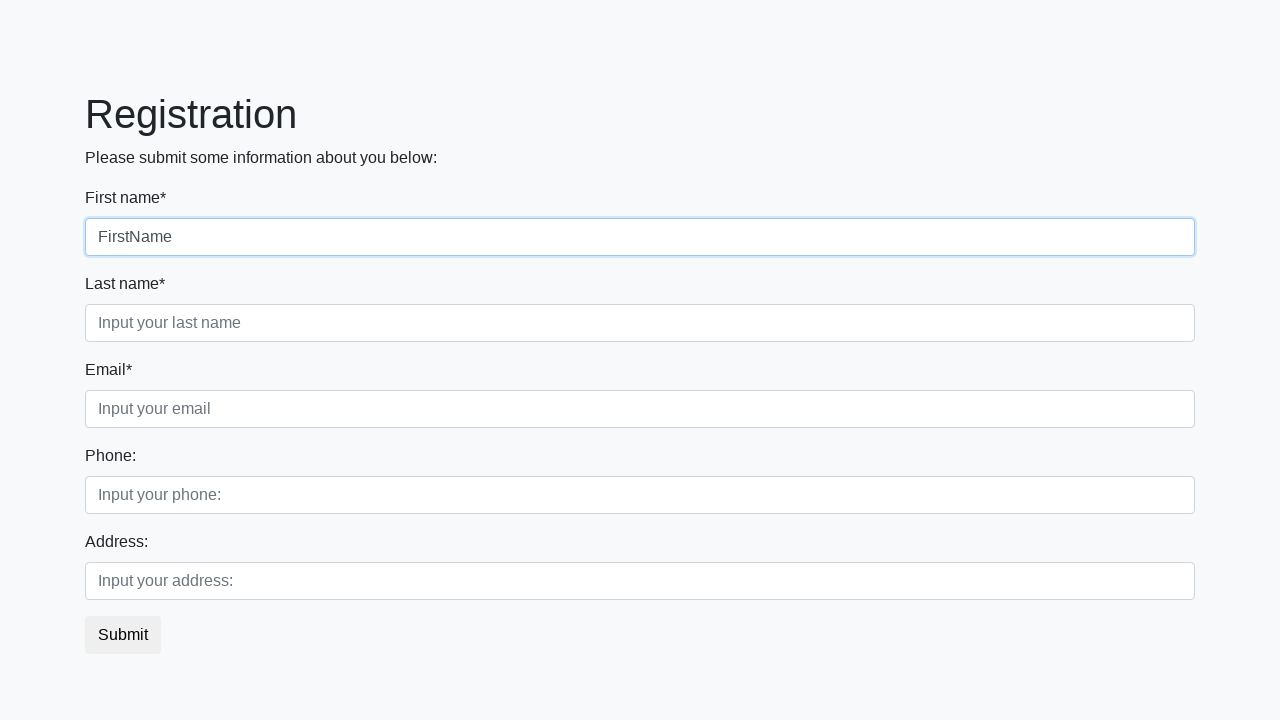

Filled last name field with 'LastName' on .first_block input.second
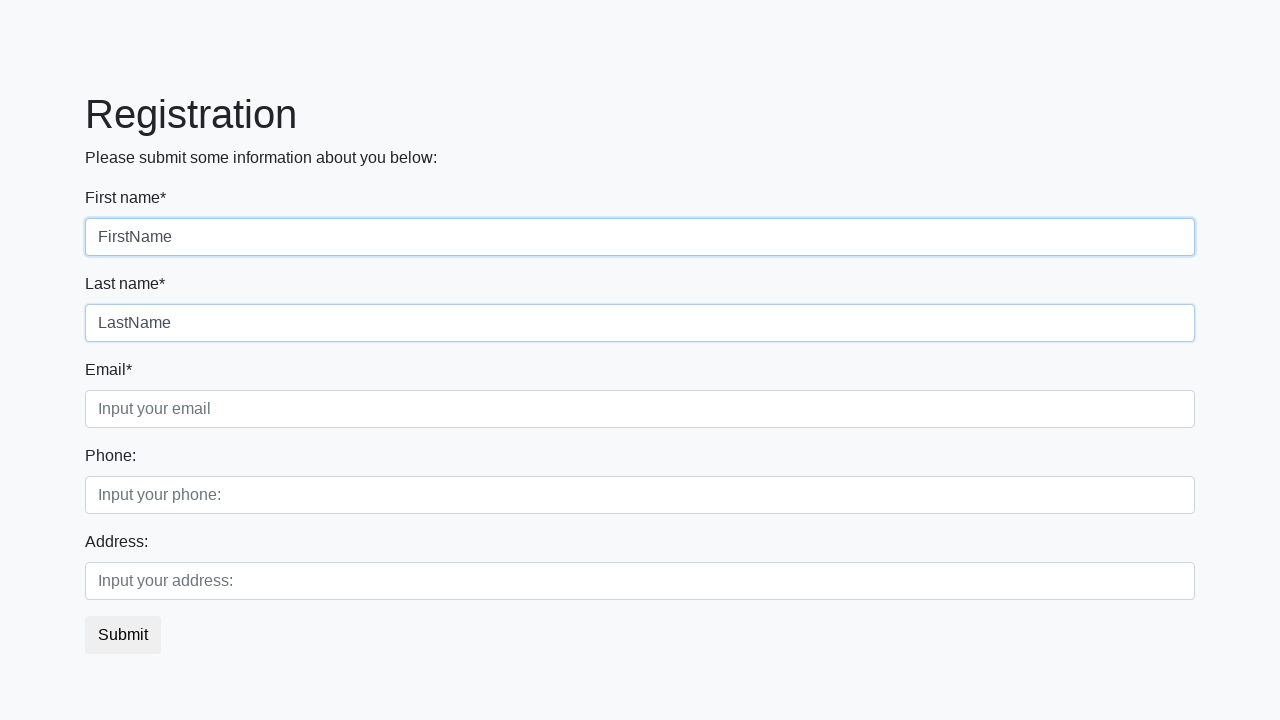

Filled email field with 'test@example.com' on .first_block input.third
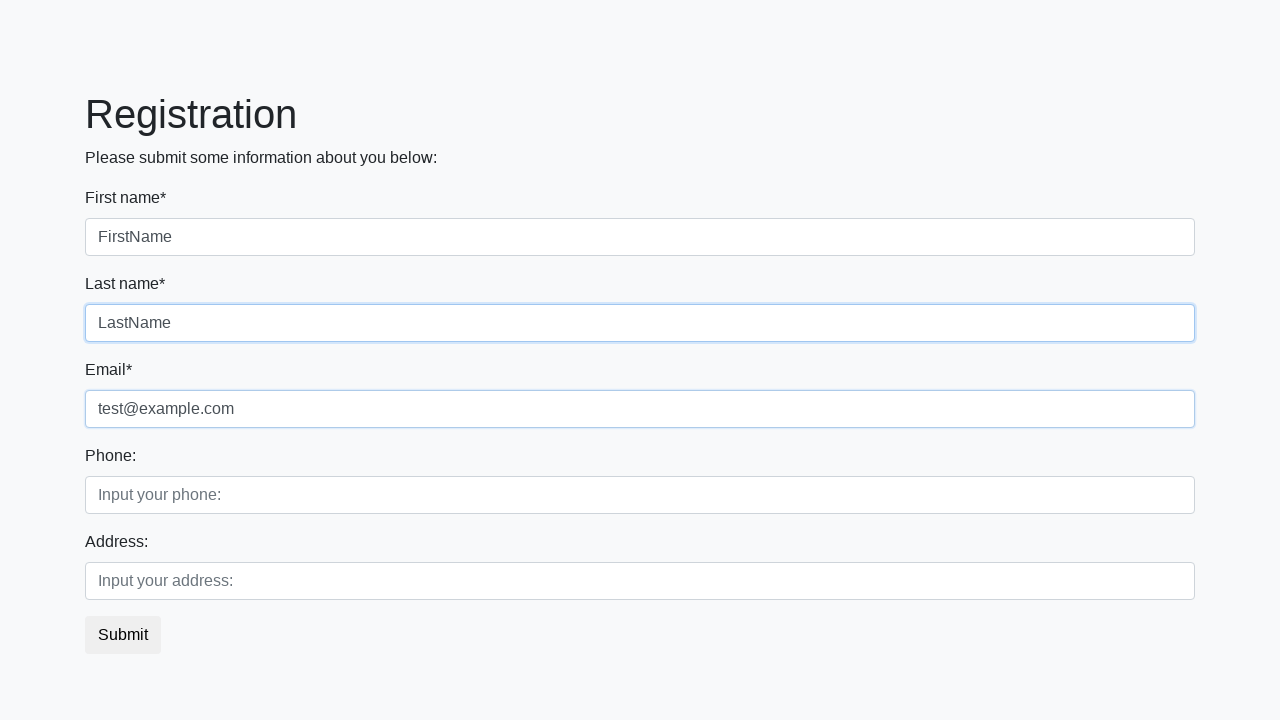

Filled phone field with '+1234567890' on .second_block input.first
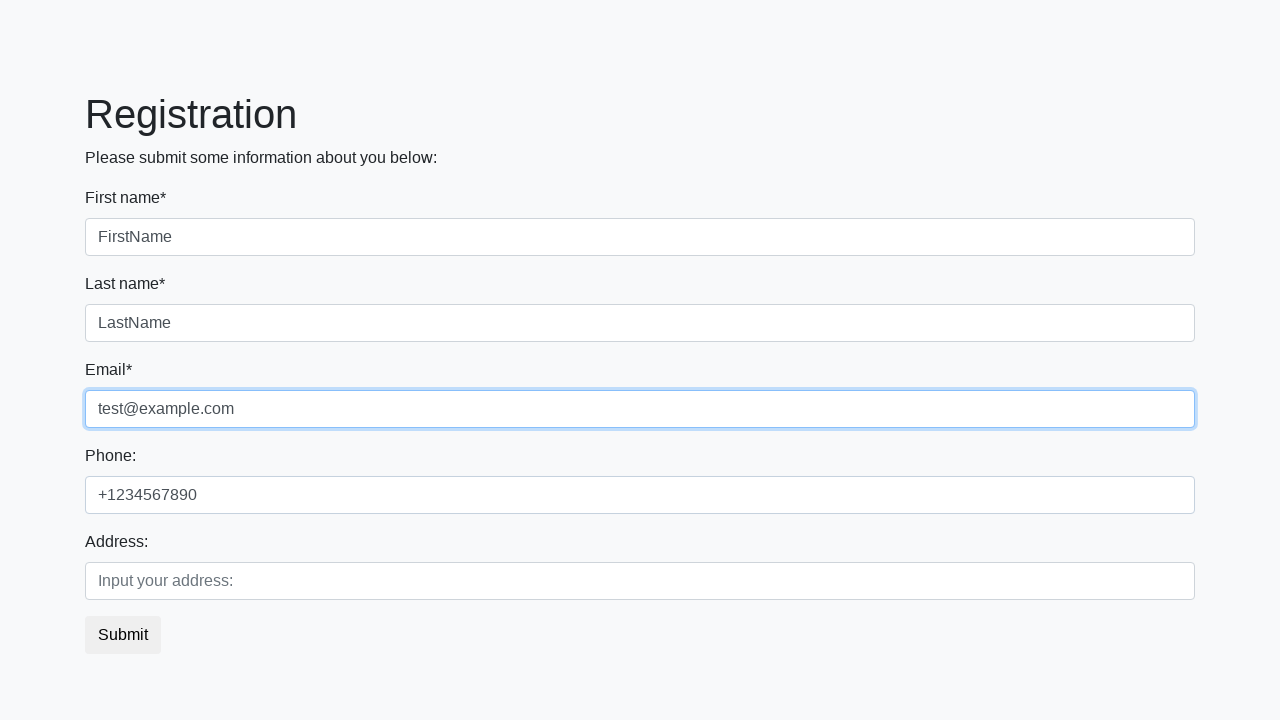

Filled address field with '123 Test Street' on .second_block input.second
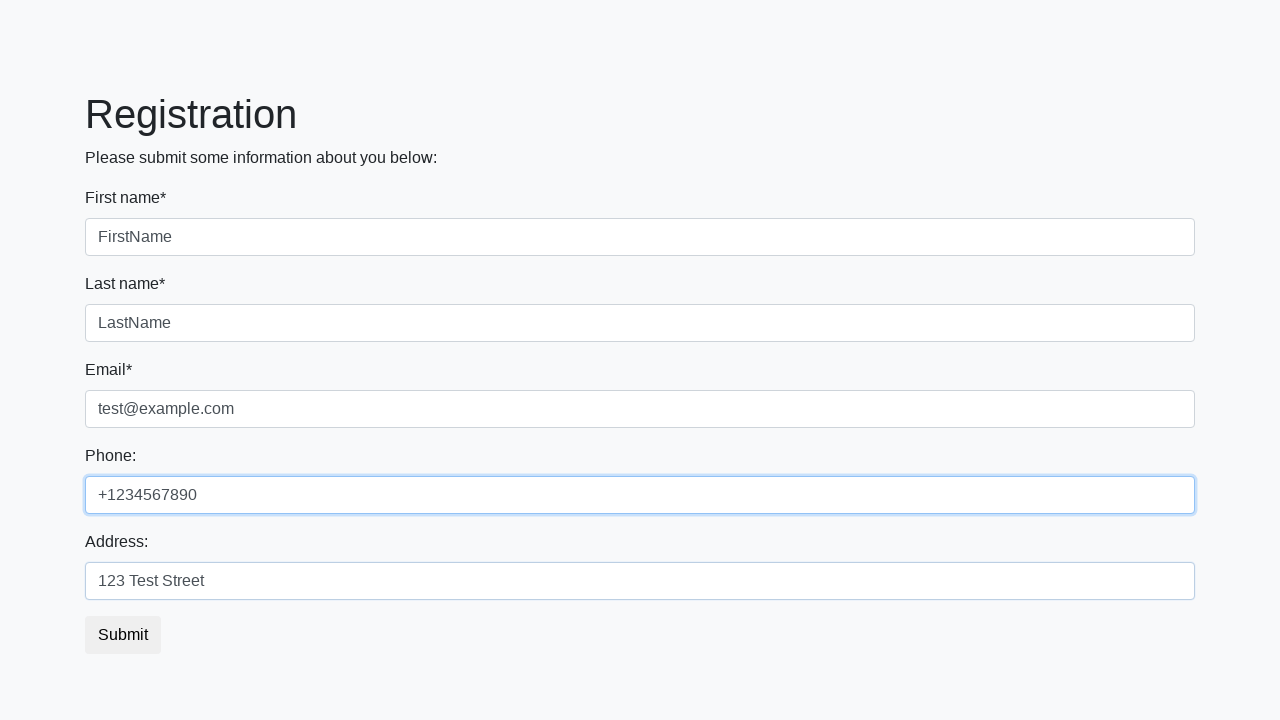

Clicked submit button to register at (123, 635) on button.btn
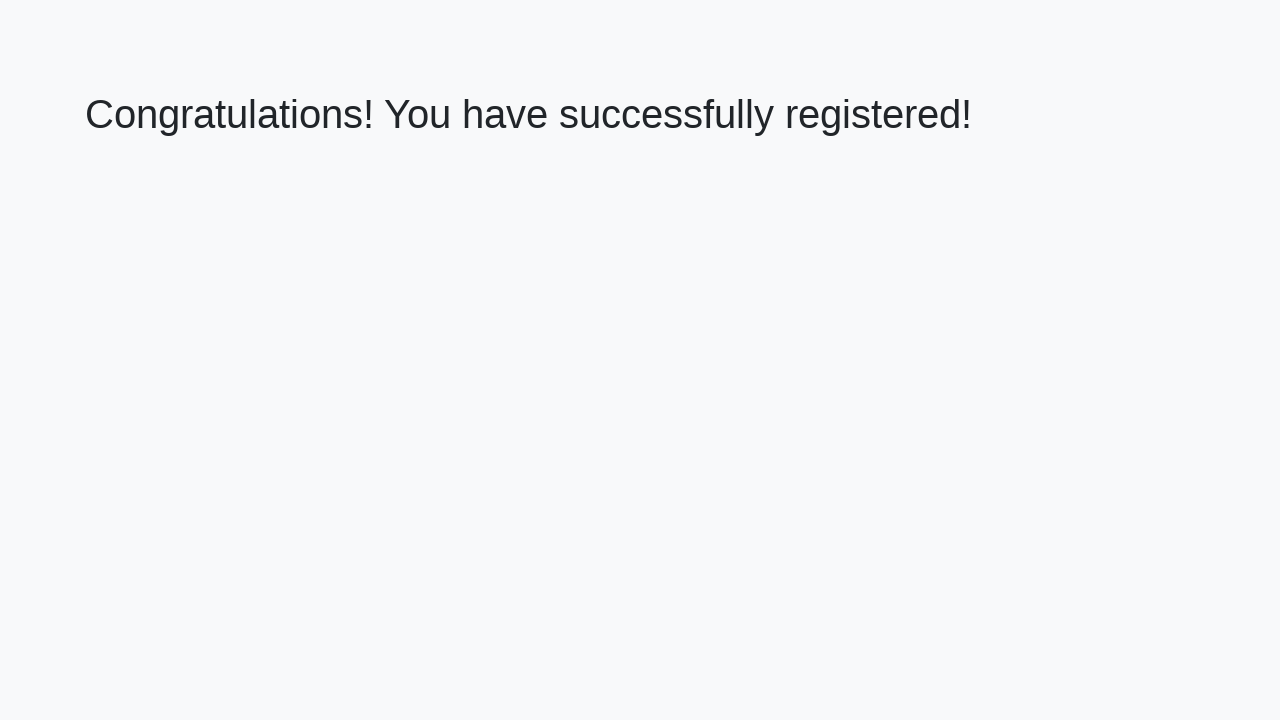

Success message heading loaded
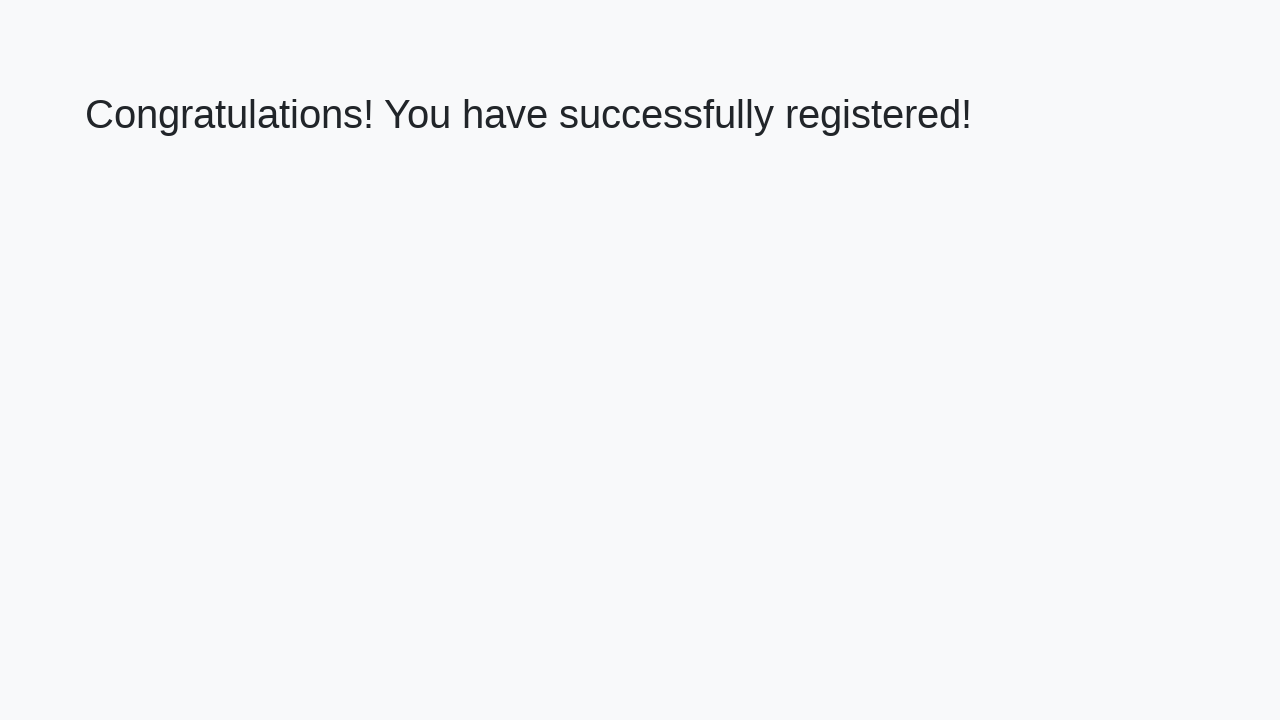

Retrieved success message text
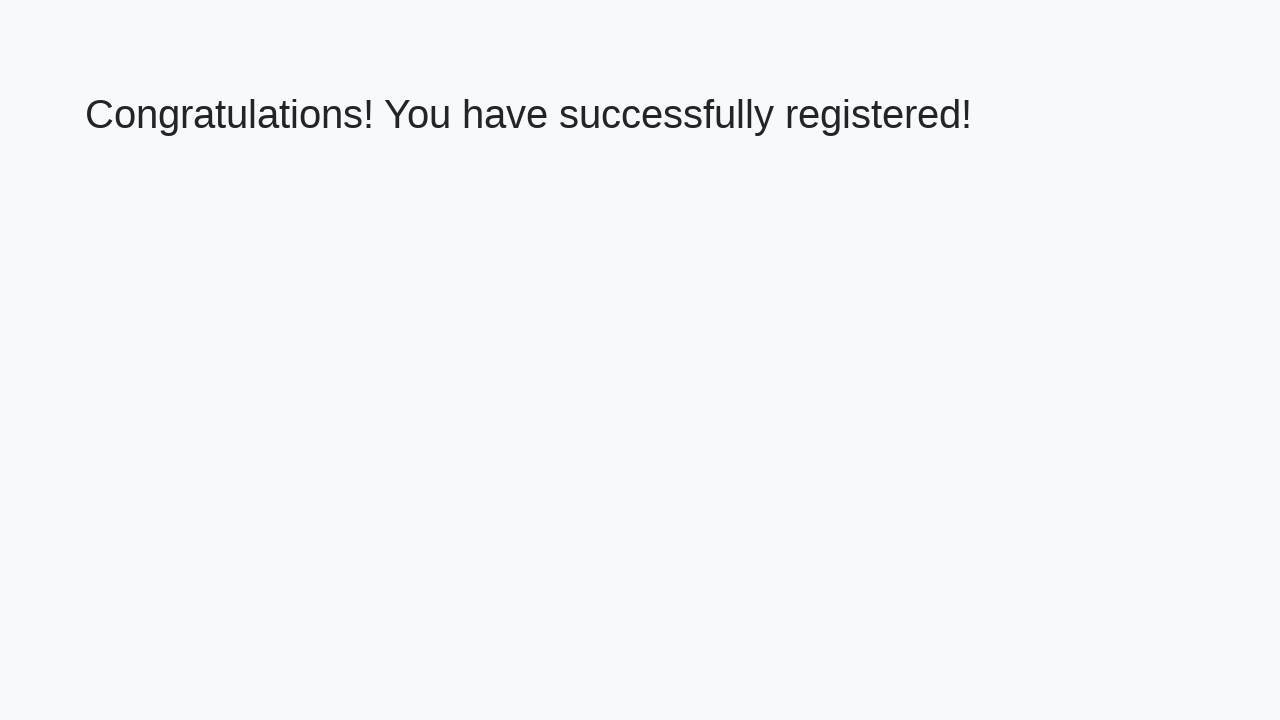

Verified success message: 'Congratulations! You have successfully registered!'
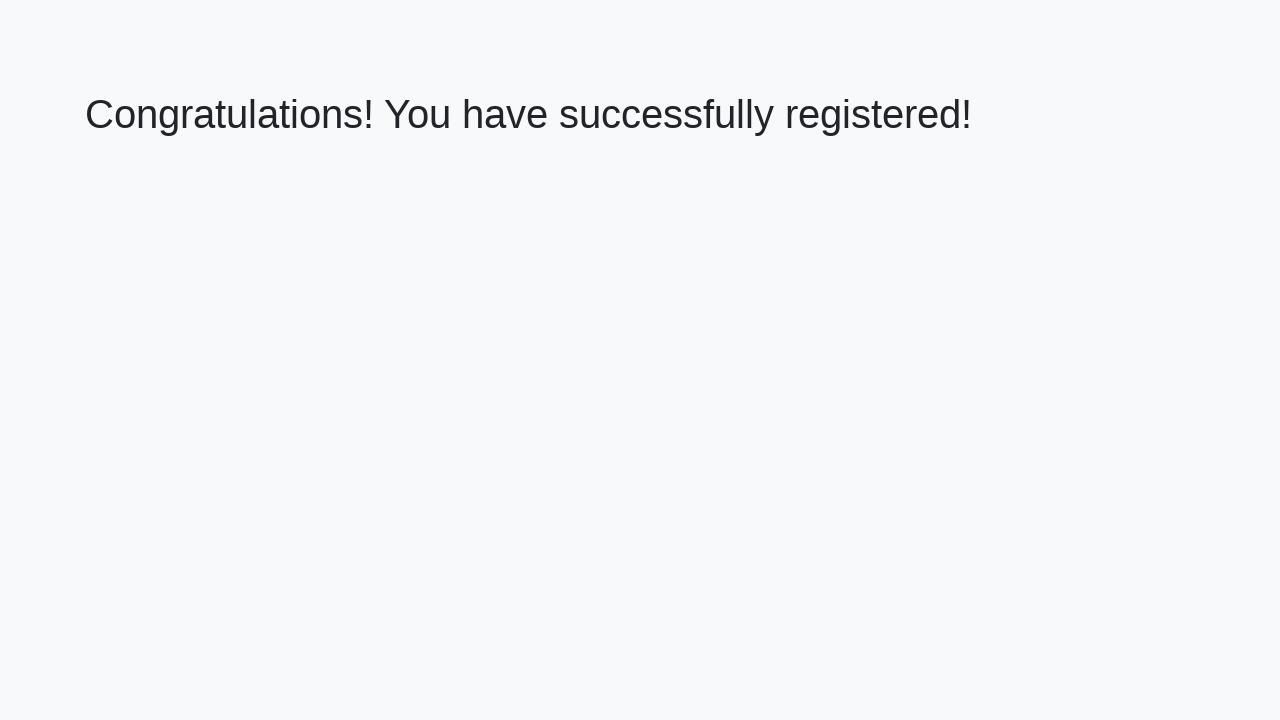

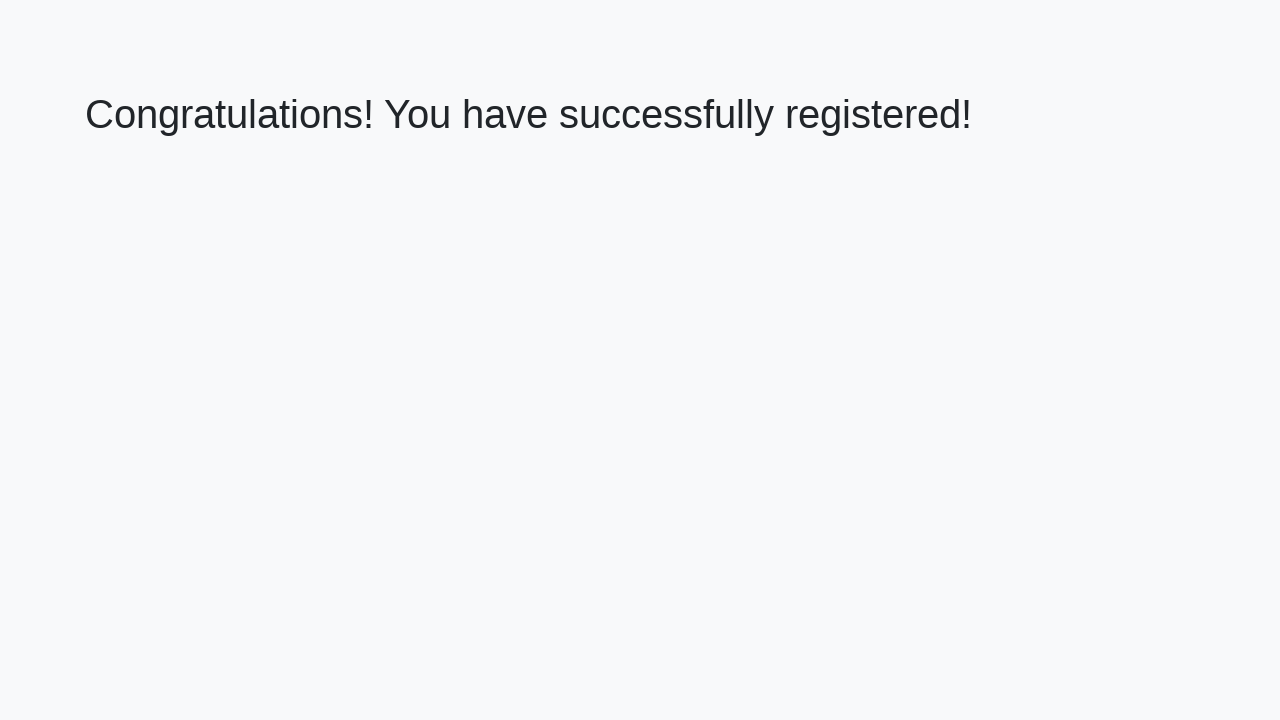